Navigates to the Rahul Shetty Academy Automation Practice page and waits for it to load, verifying the page is accessible.

Starting URL: https://rahulshettyacademy.com/AutomationPractice/

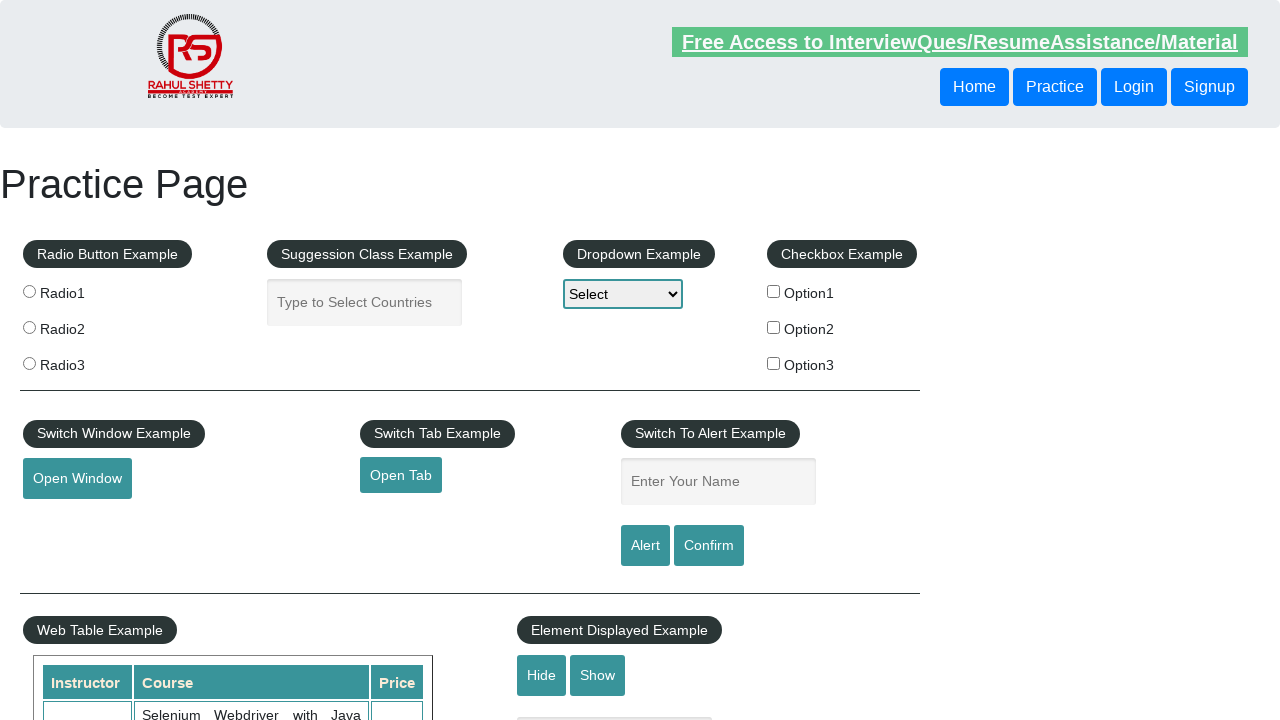

Navigated to Rahul Shetty Academy Automation Practice page
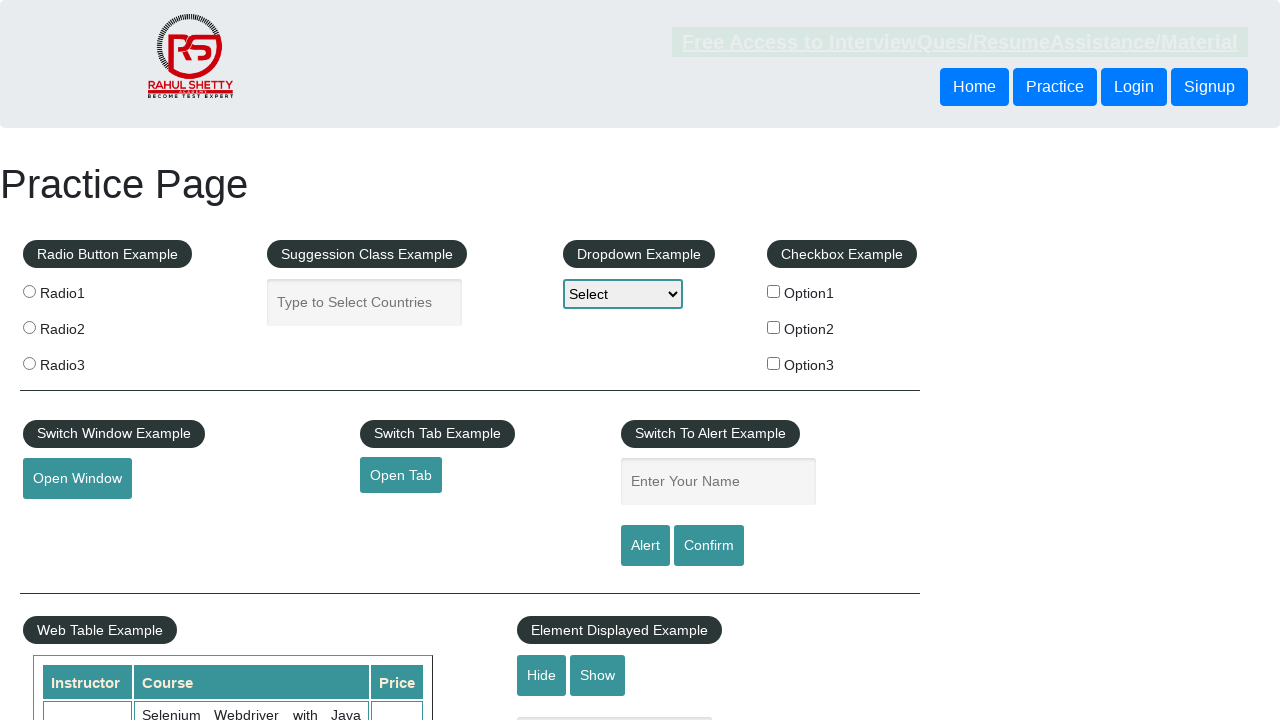

Waited for page to reach domcontentloaded state
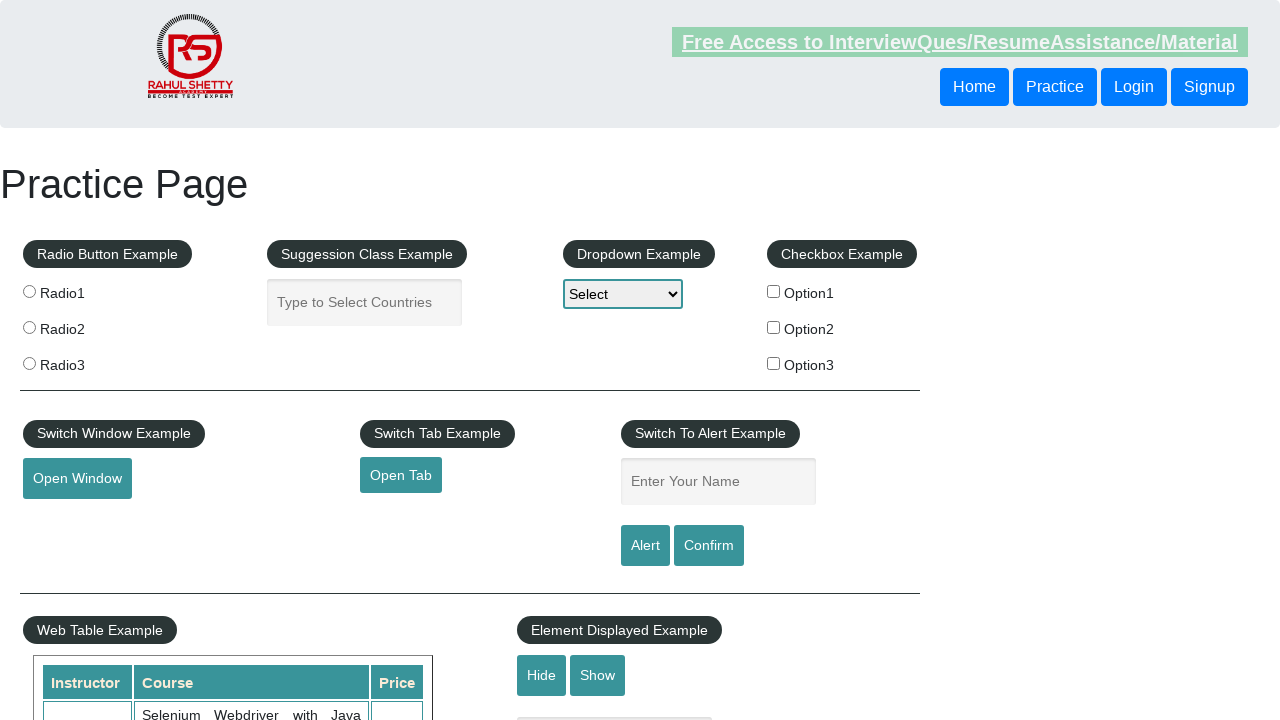

Verified page loaded by waiting for visible h1 element
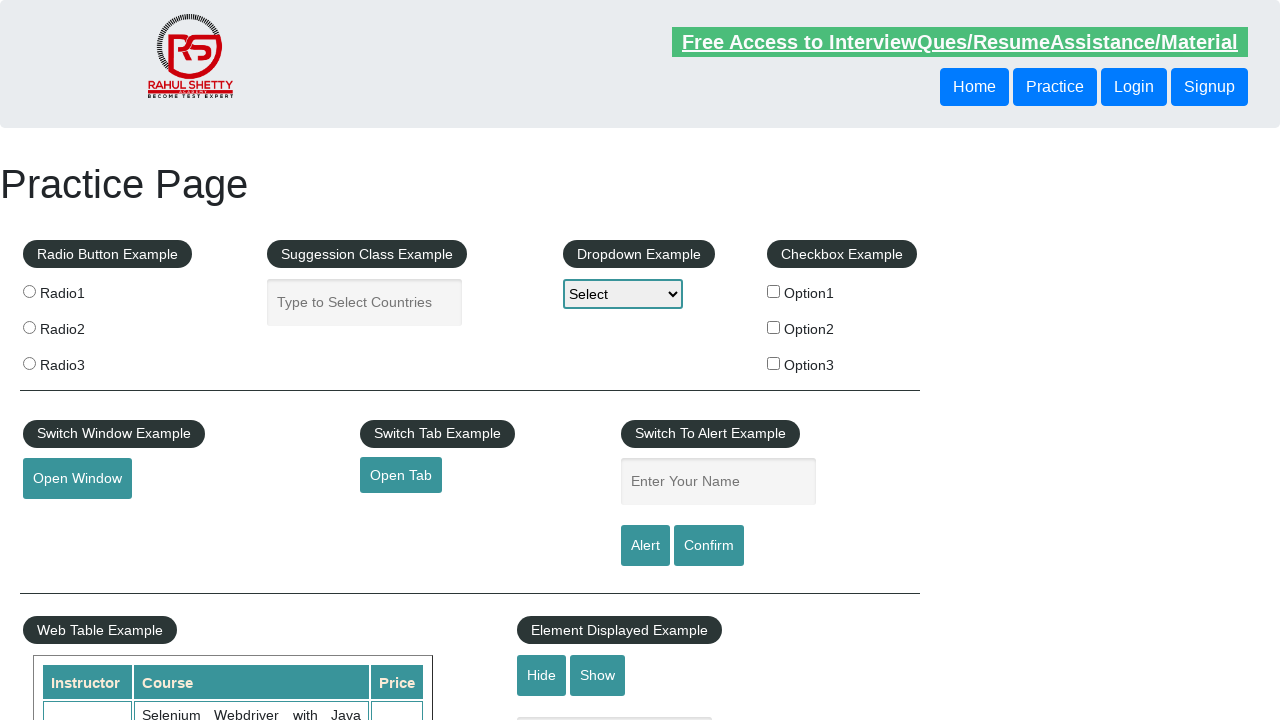

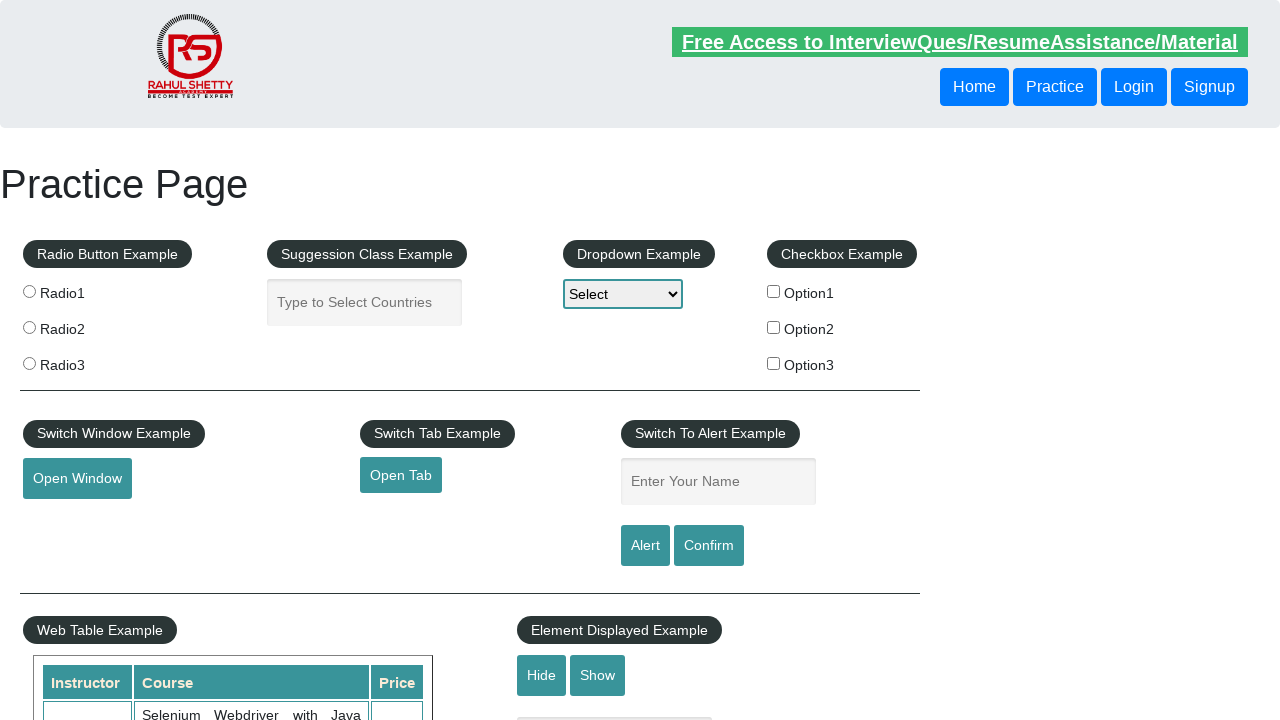